Tests the city suggestion dropdown by typing a city name and selecting from suggestions, then verifies redirect to Find a park page

Starting URL: https://bcparks.ca/

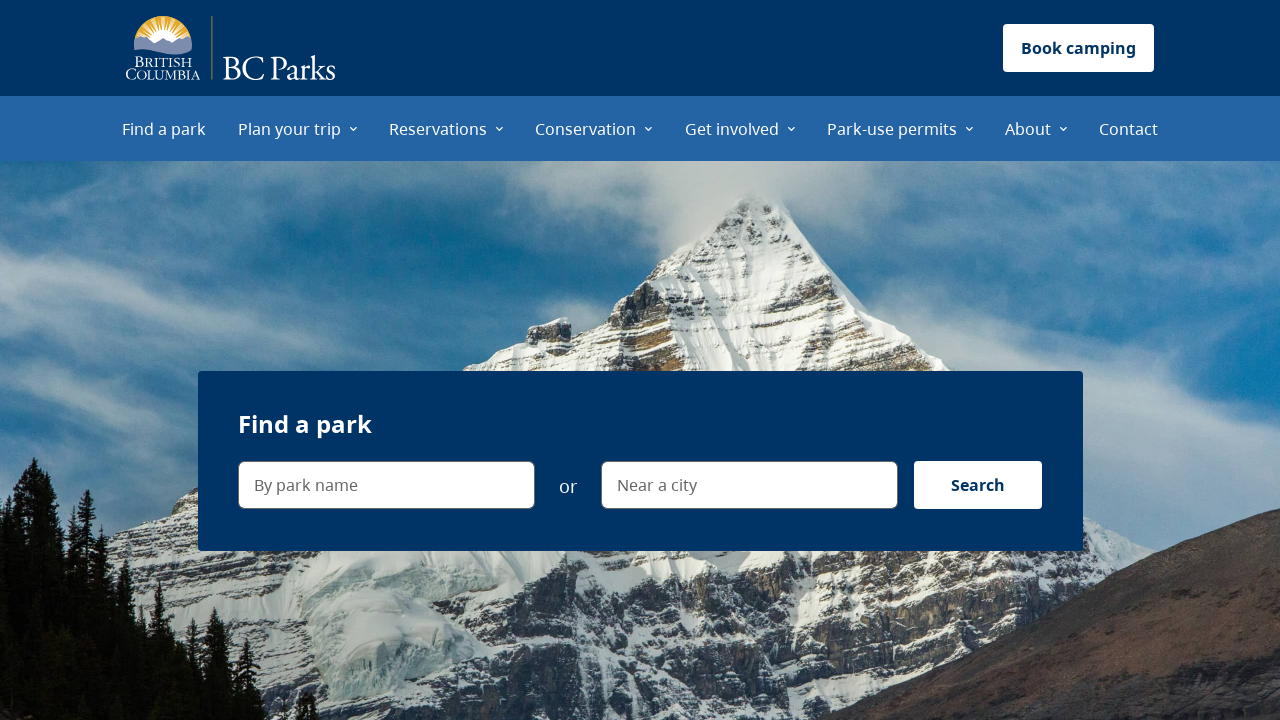

Waited for page to load with networkidle state
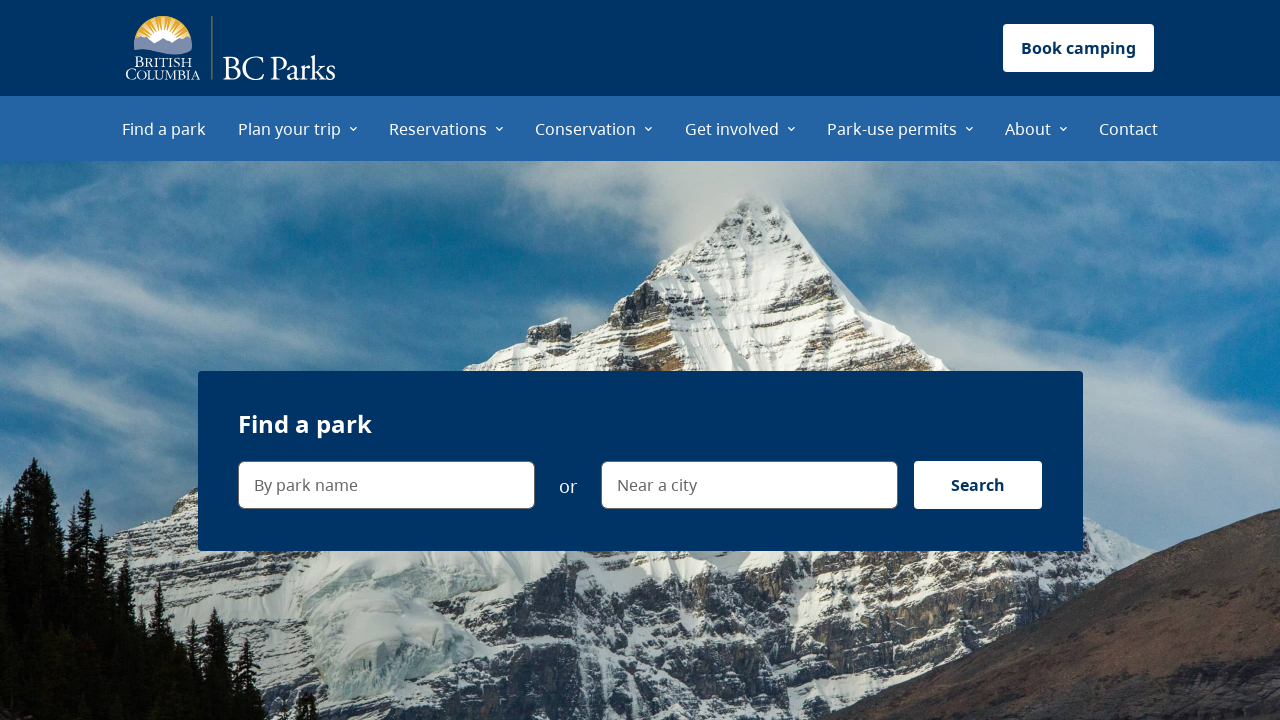

Clicked on 'Near a city' search field at (749, 485) on internal:label="Near a city"i
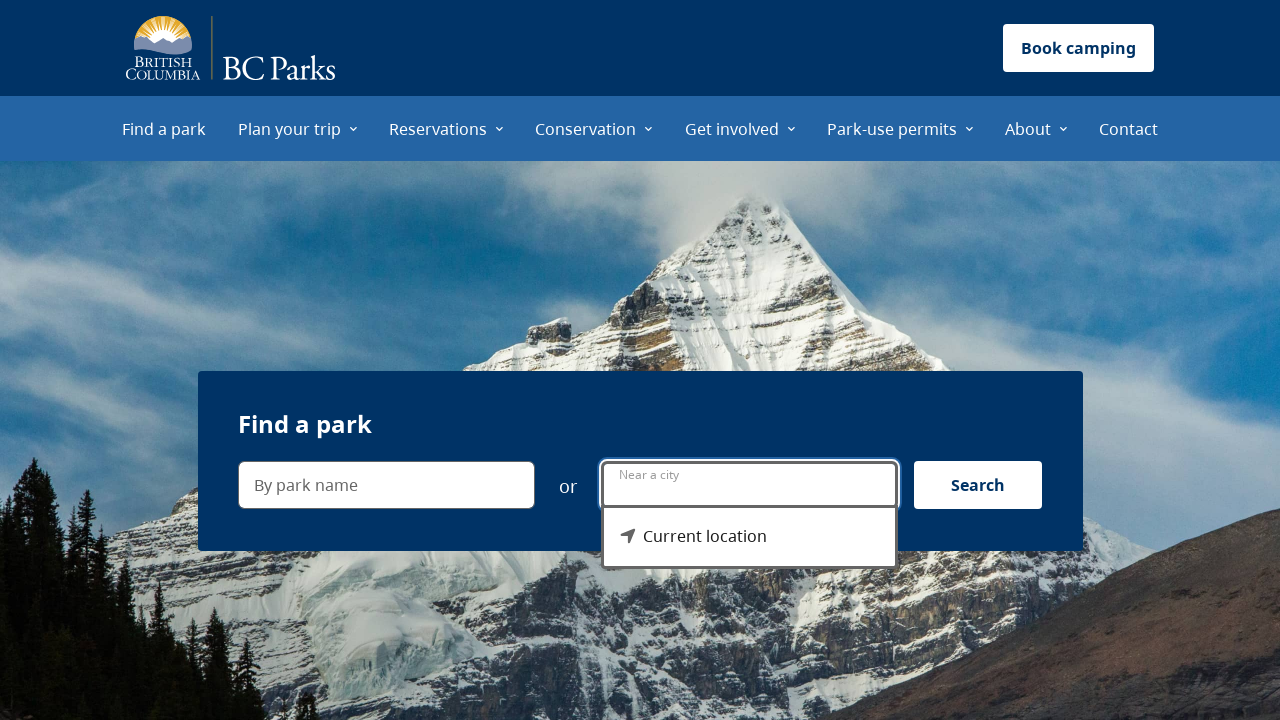

City suggestion dropdown menu appeared
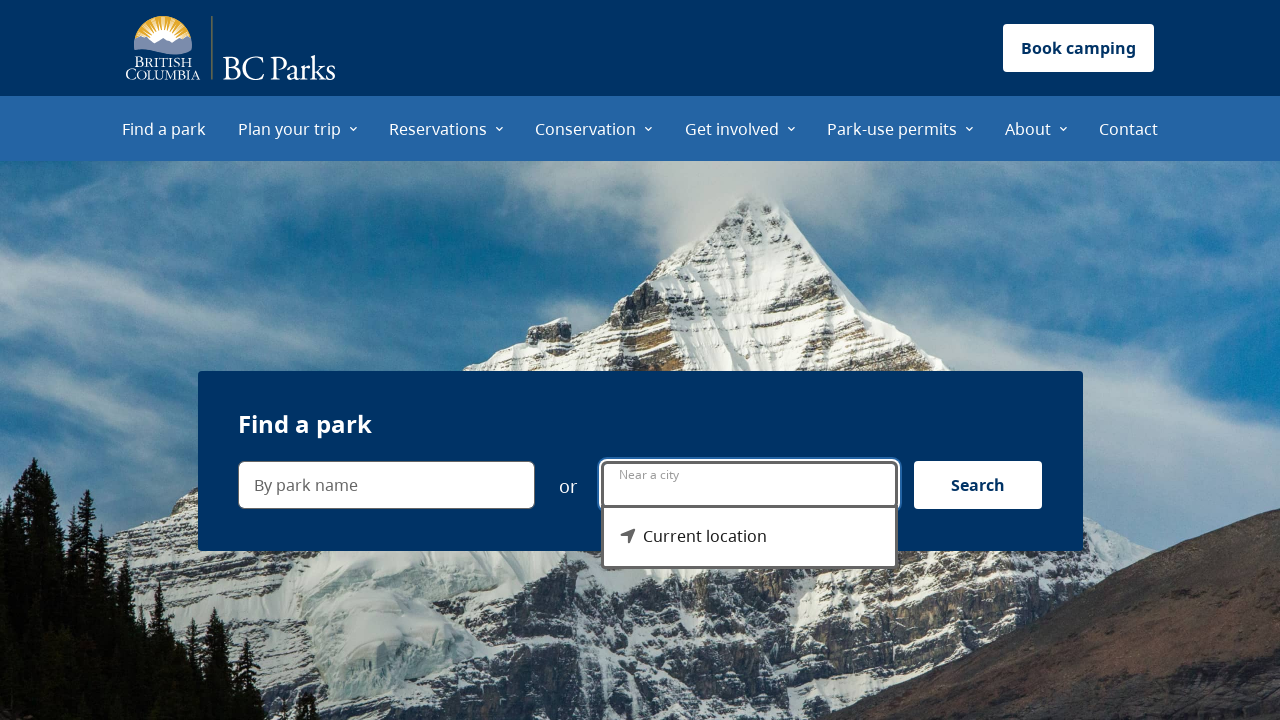

'Current location' option is visible in dropdown
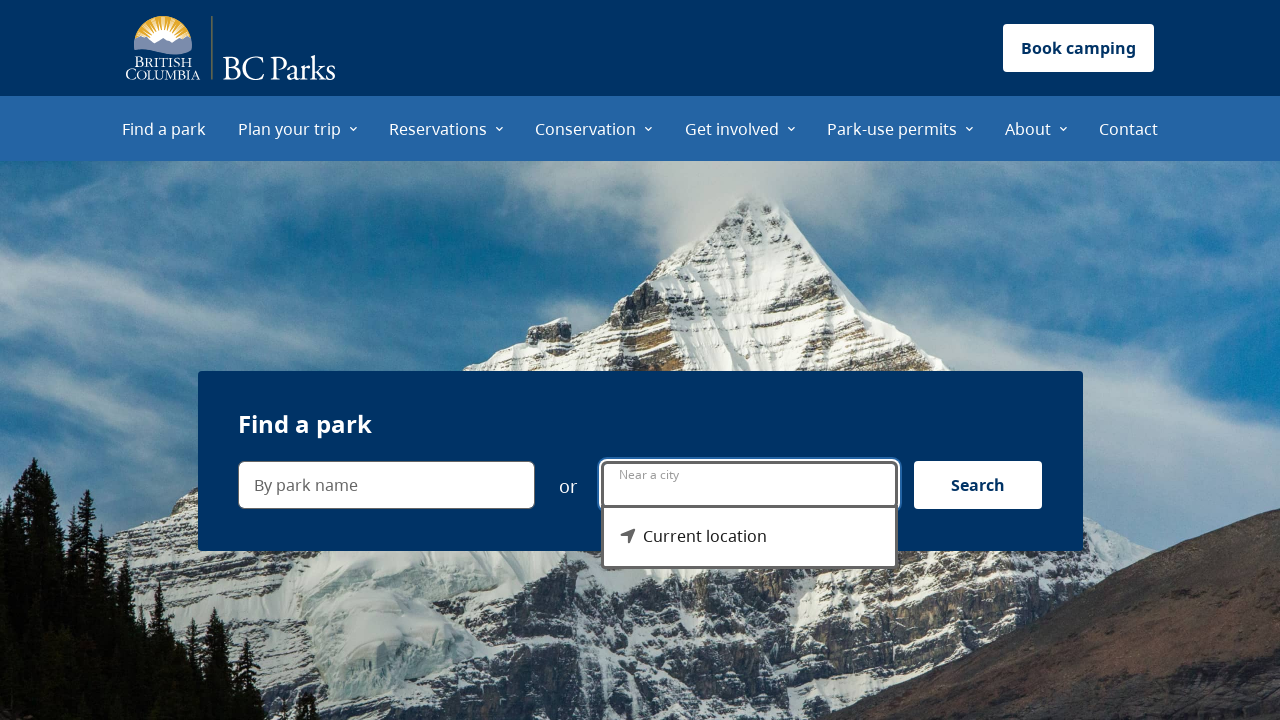

Typed 'B' in city search field on internal:label="Near a city"i
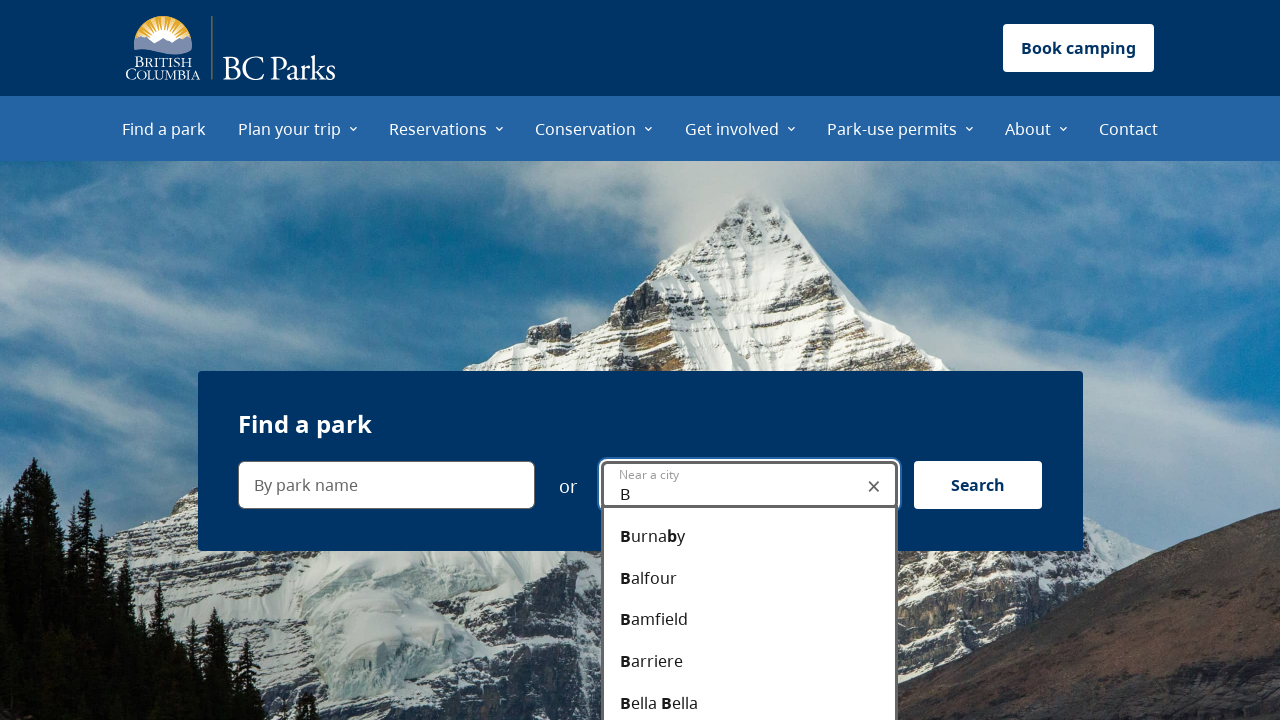

'Burnaby' suggestion appeared after typing 'B'
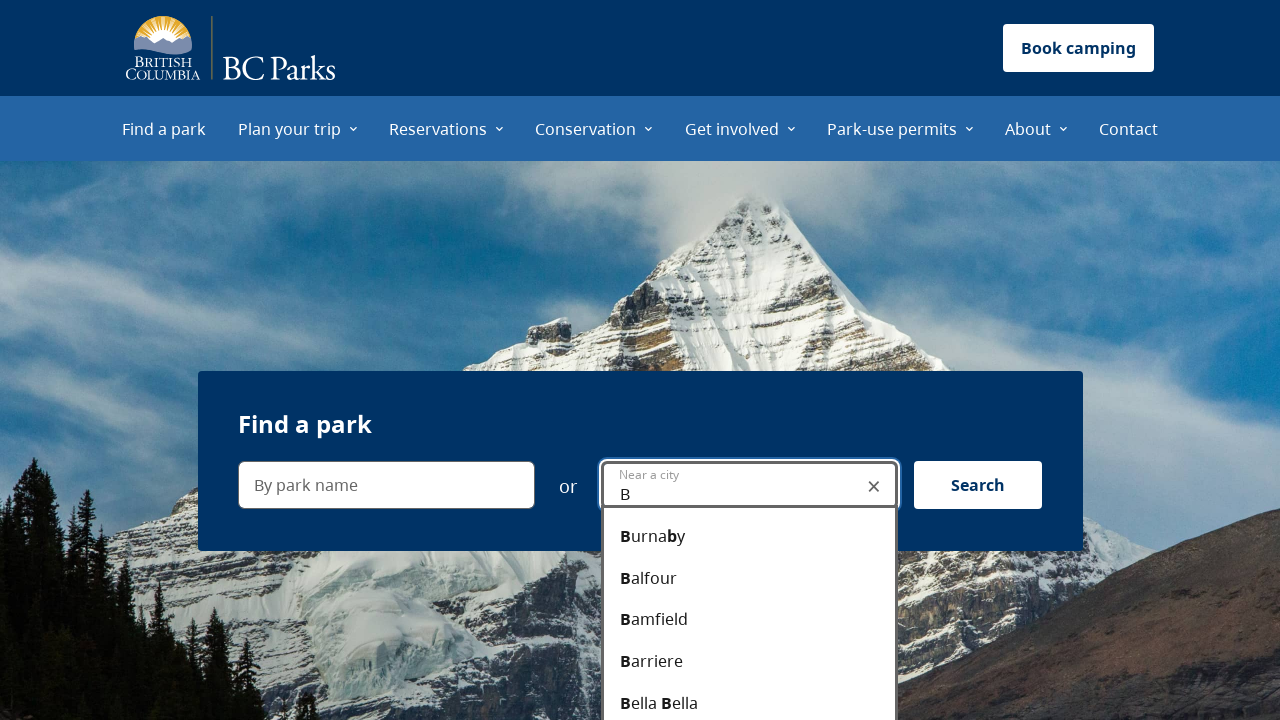

Typed 'Bur' in city search field on internal:label="Near a city"i
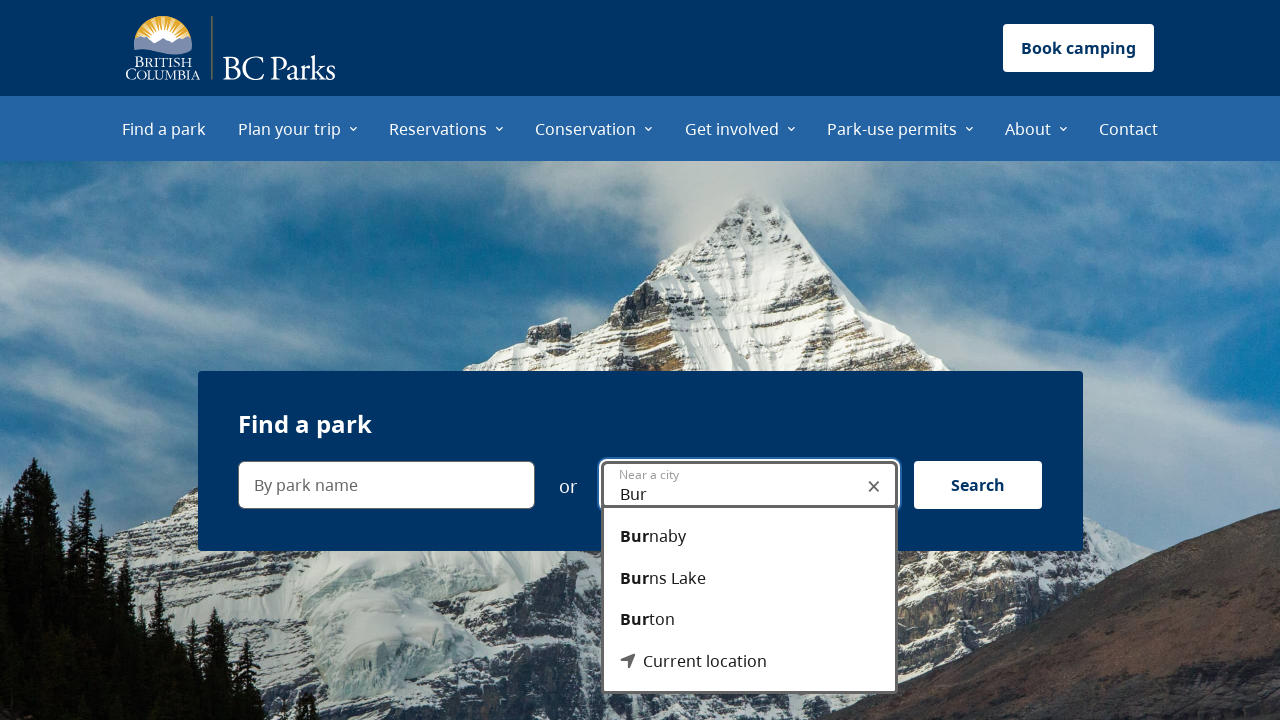

Clicked on 'Burnaby' option from dropdown at (749, 537) on internal:role=option[name="Burnaby"i]
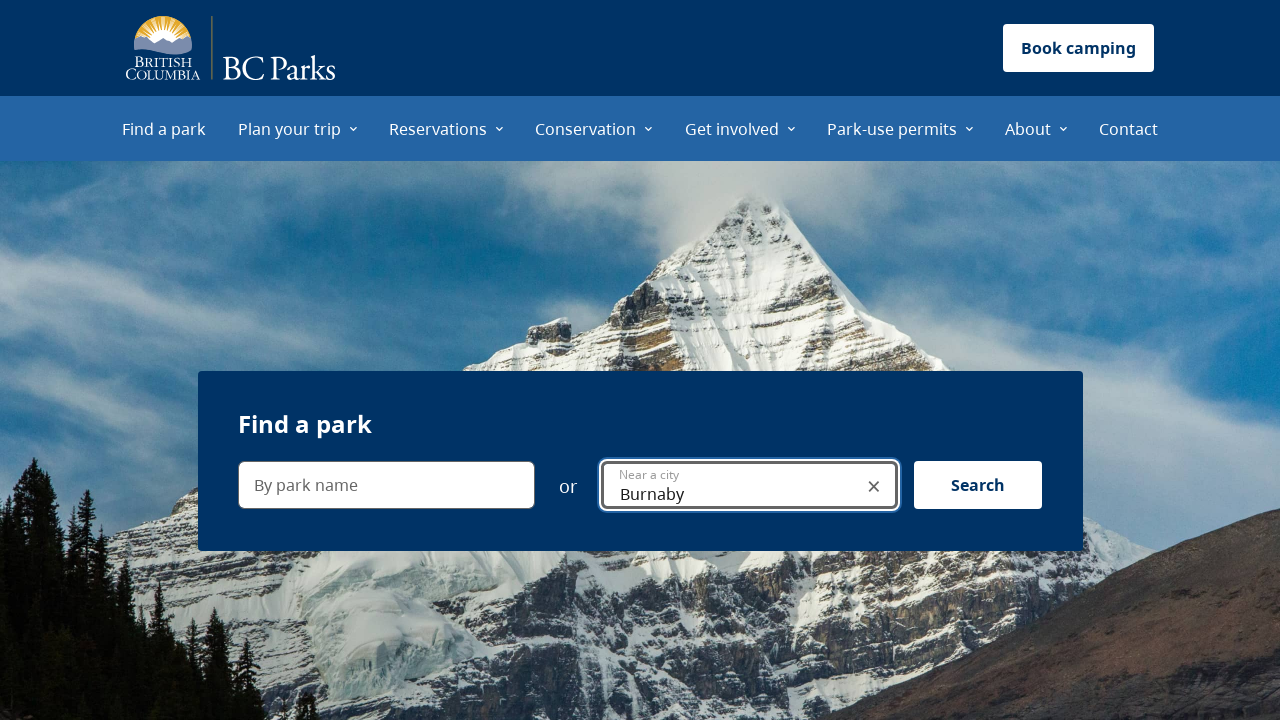

Redirected to Find a park page with Burnaby location parameter
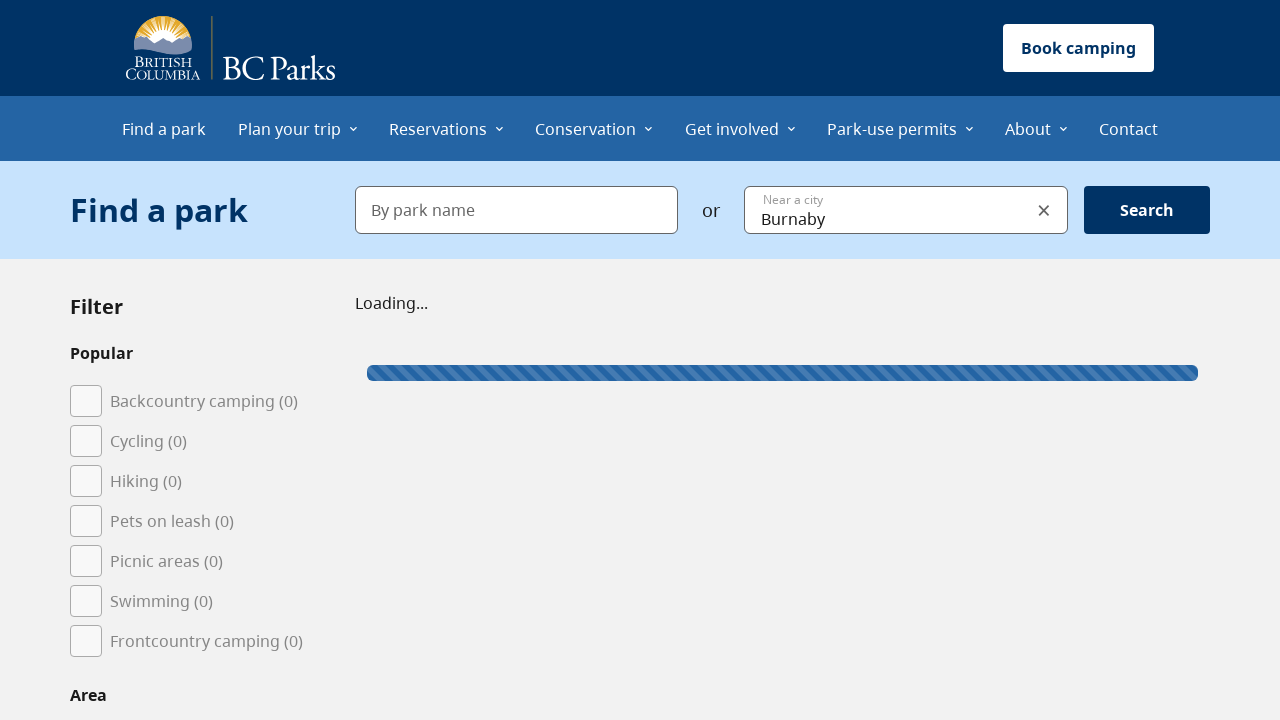

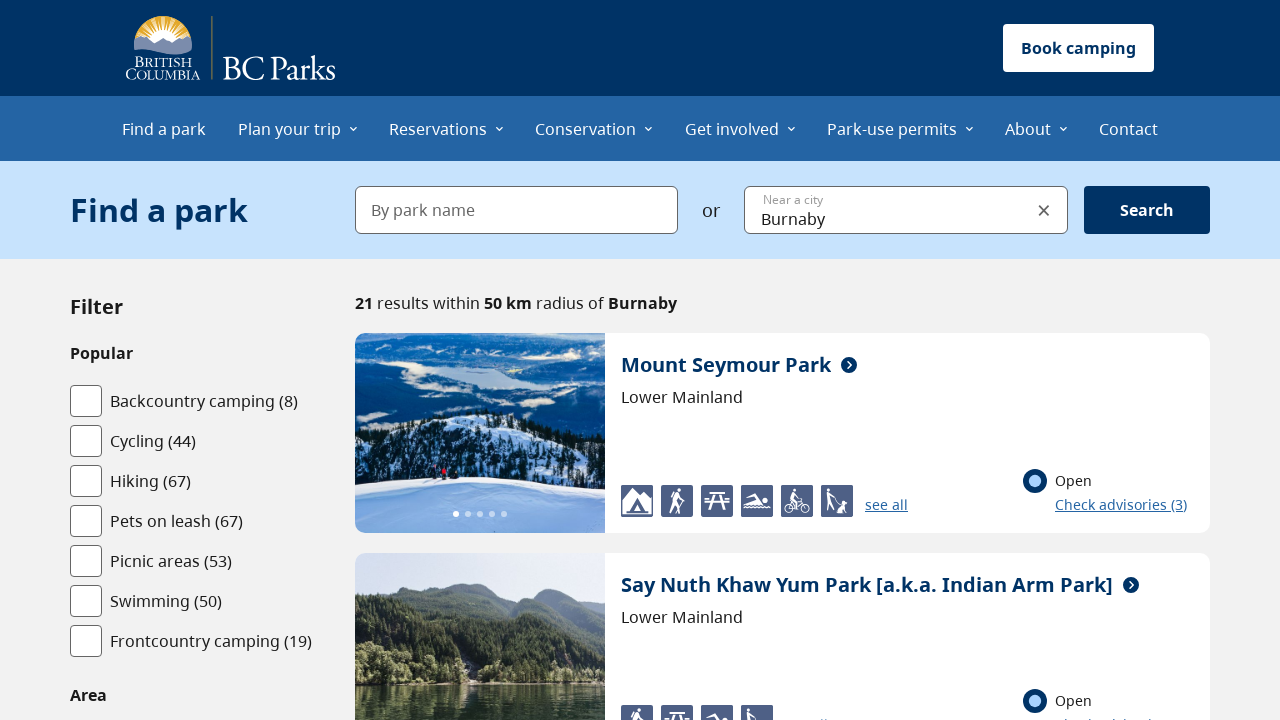